Tests editing a todo item by double-clicking to enter edit mode, changing the text, and pressing Enter

Starting URL: https://demo.playwright.dev/todomvc

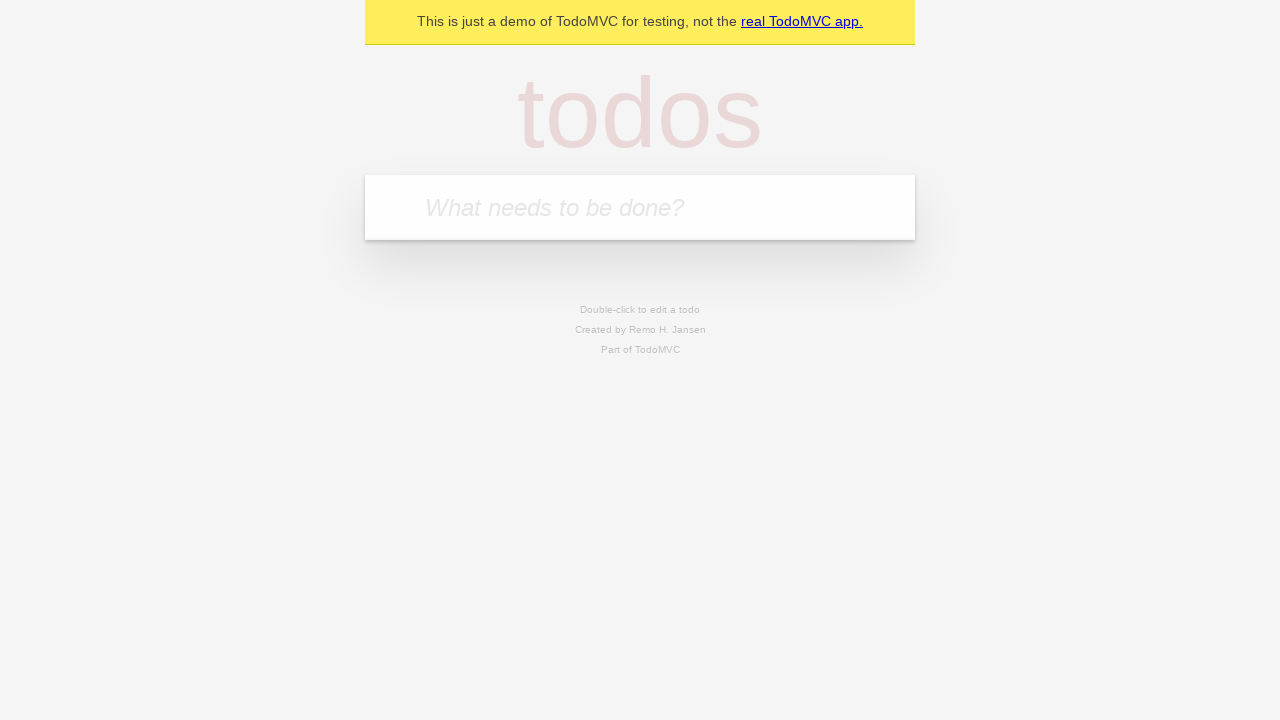

Filled todo input with 'buy some cheese' on internal:attr=[placeholder="What needs to be done?"i]
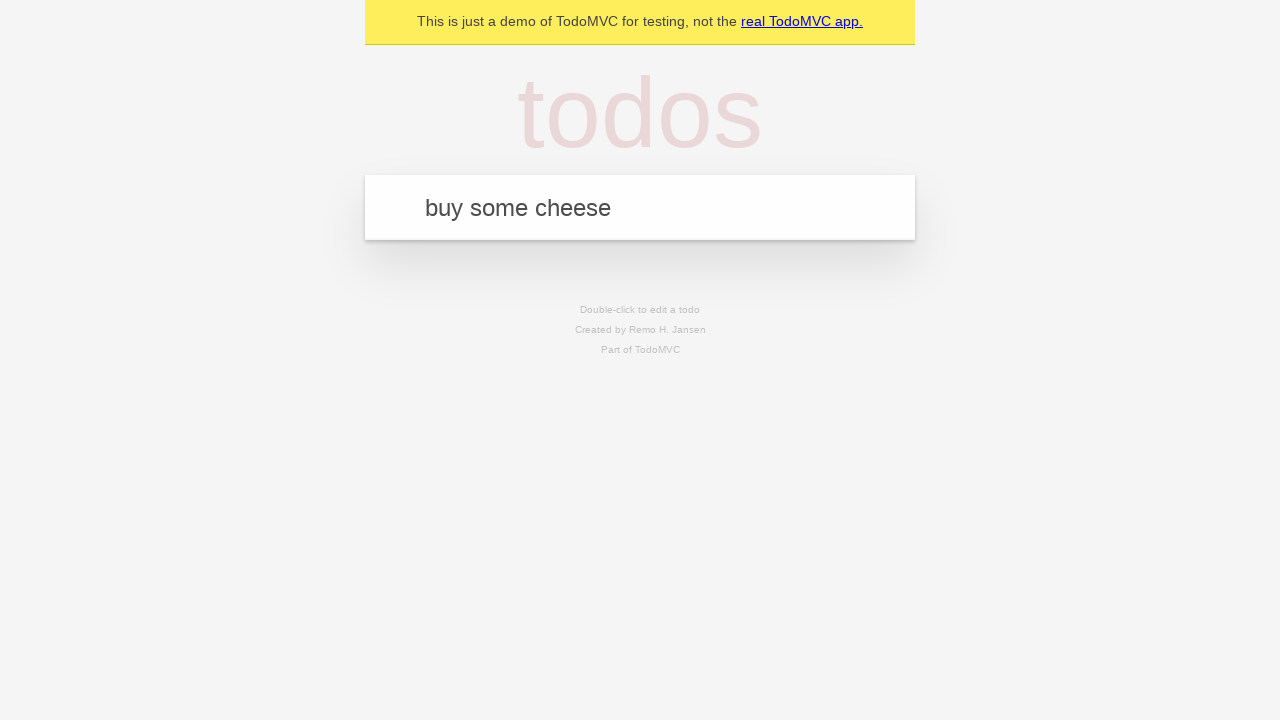

Pressed Enter to create first todo on internal:attr=[placeholder="What needs to be done?"i]
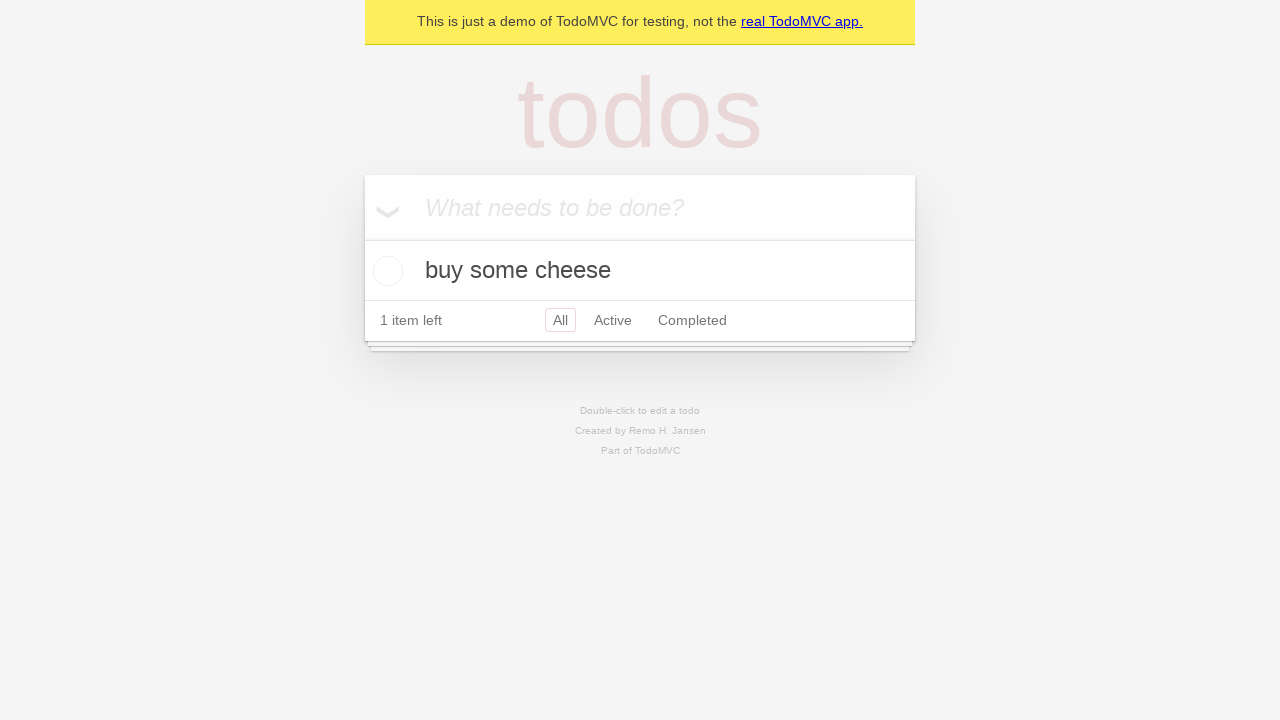

Filled todo input with 'feed the cat' on internal:attr=[placeholder="What needs to be done?"i]
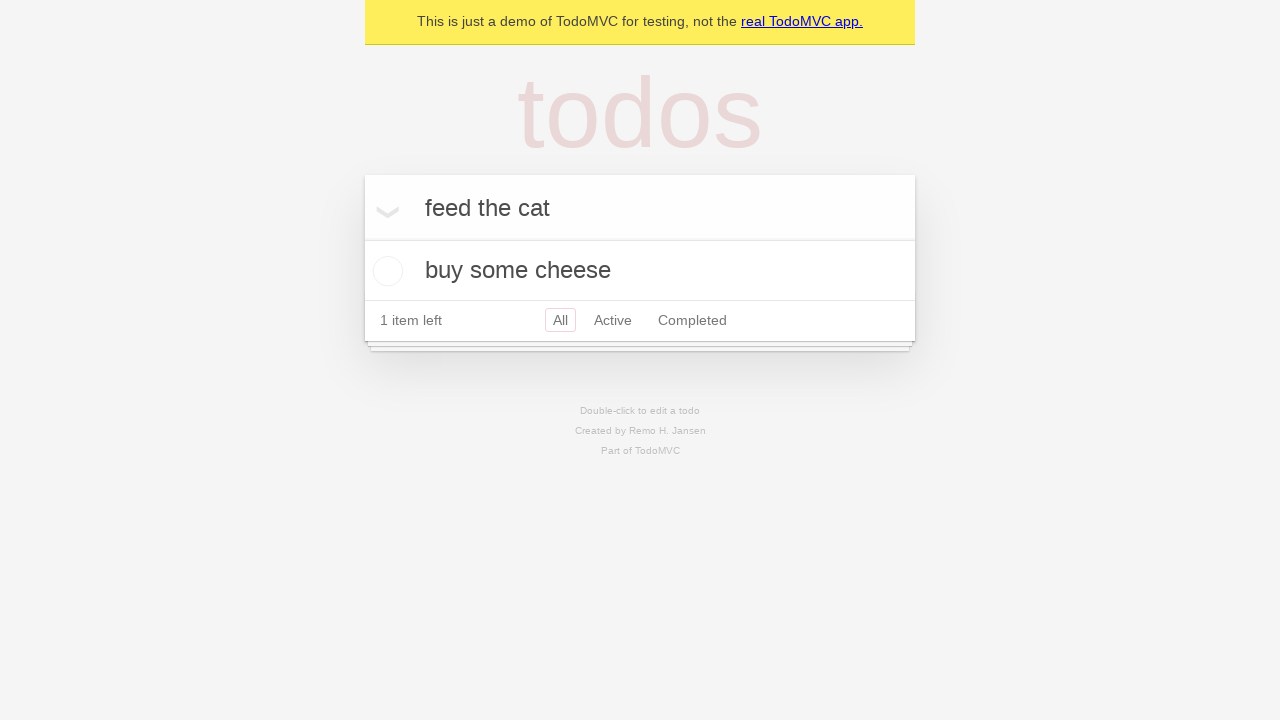

Pressed Enter to create second todo on internal:attr=[placeholder="What needs to be done?"i]
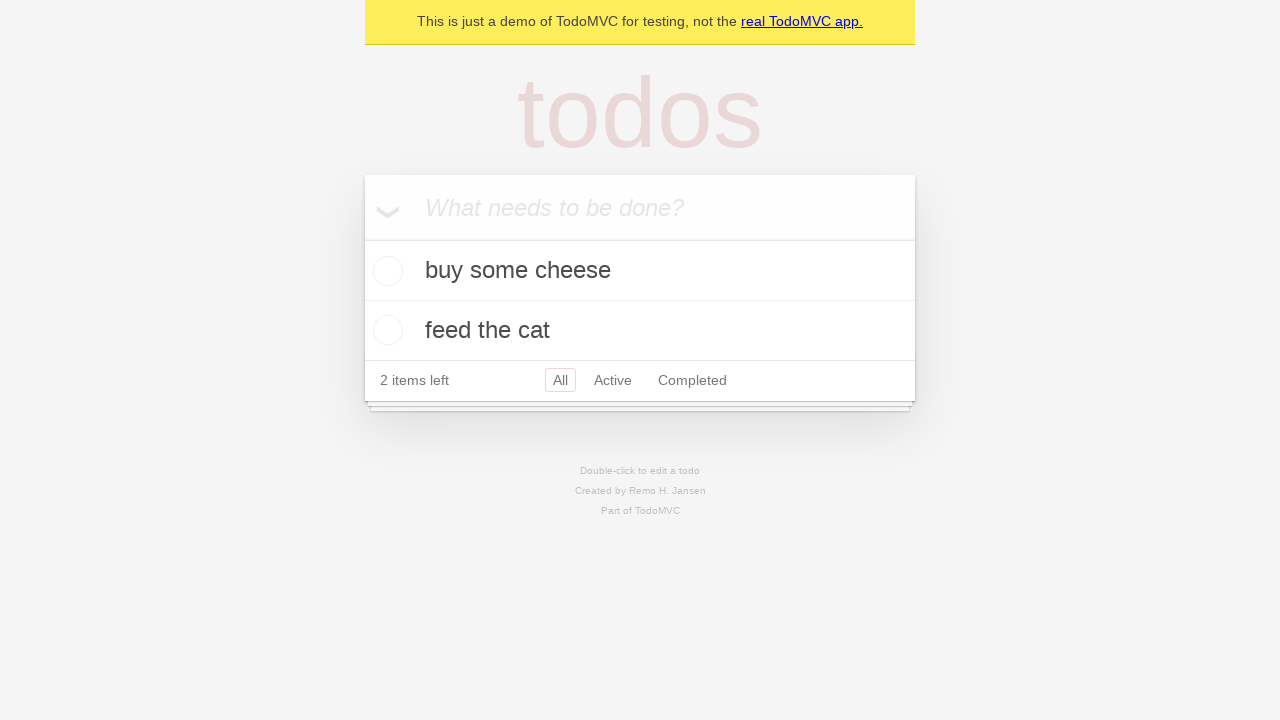

Filled todo input with 'book a doctors appointment' on internal:attr=[placeholder="What needs to be done?"i]
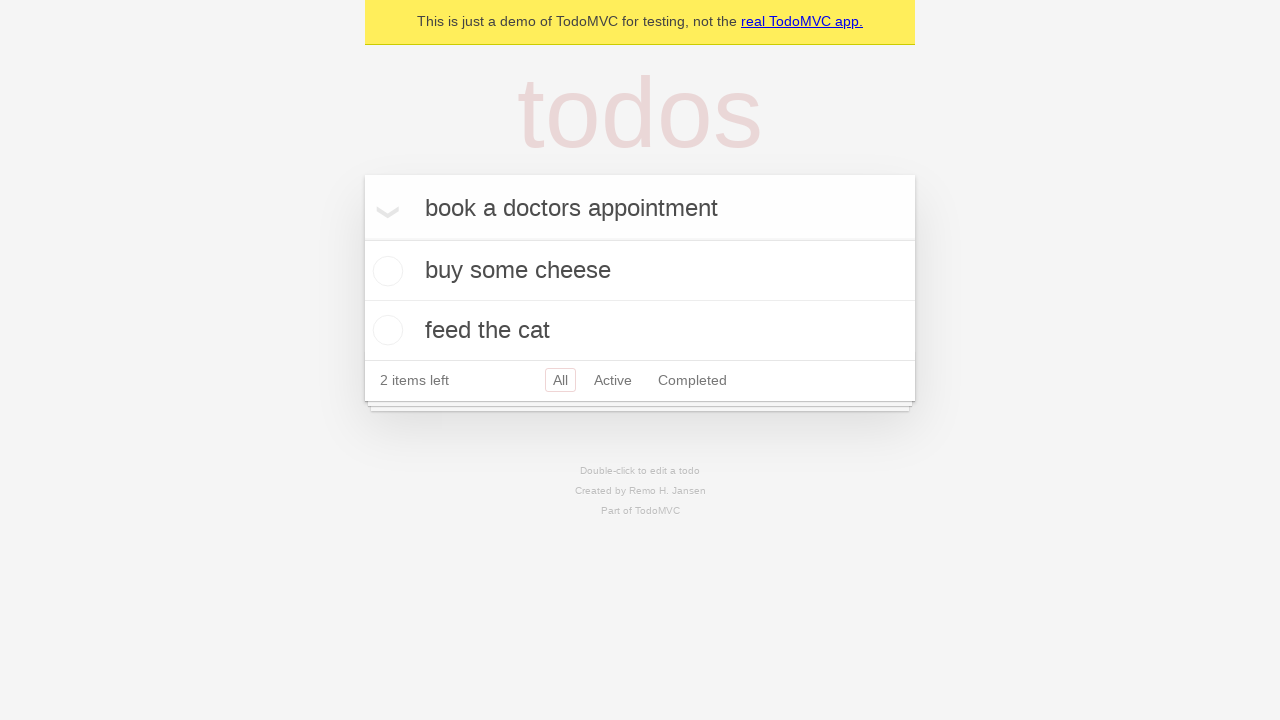

Pressed Enter to create third todo on internal:attr=[placeholder="What needs to be done?"i]
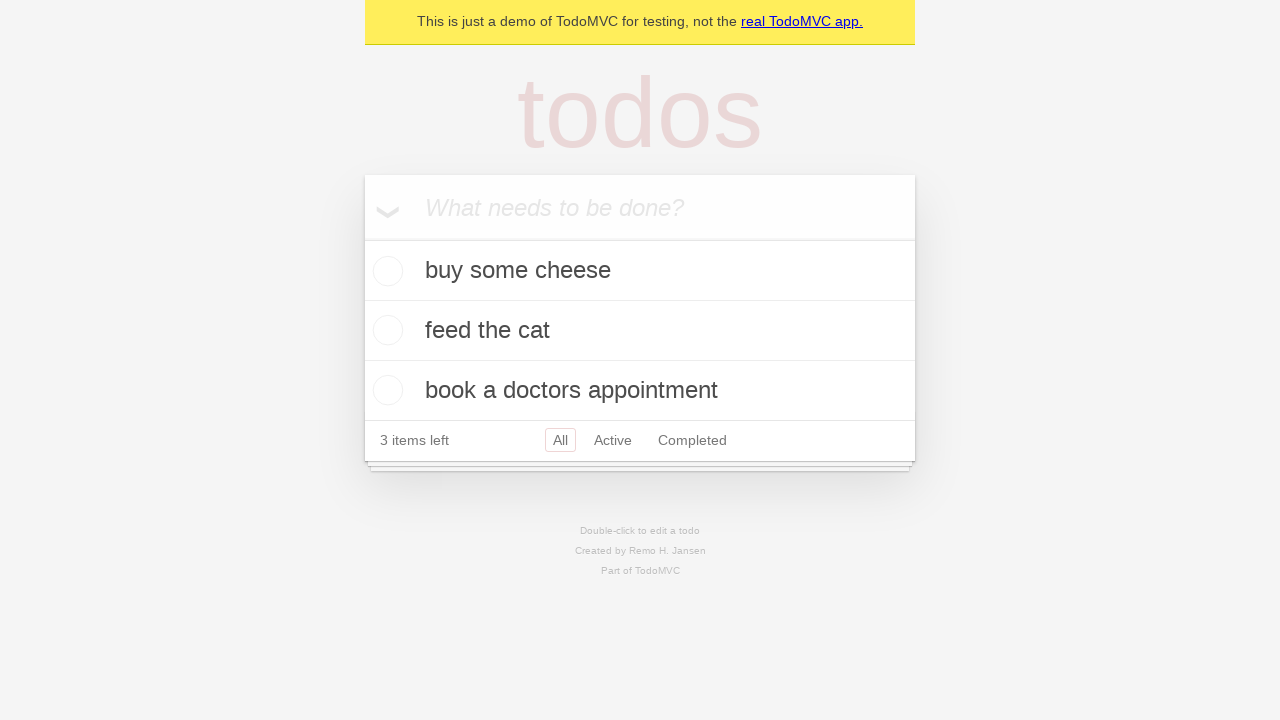

Waited for third todo item to appear
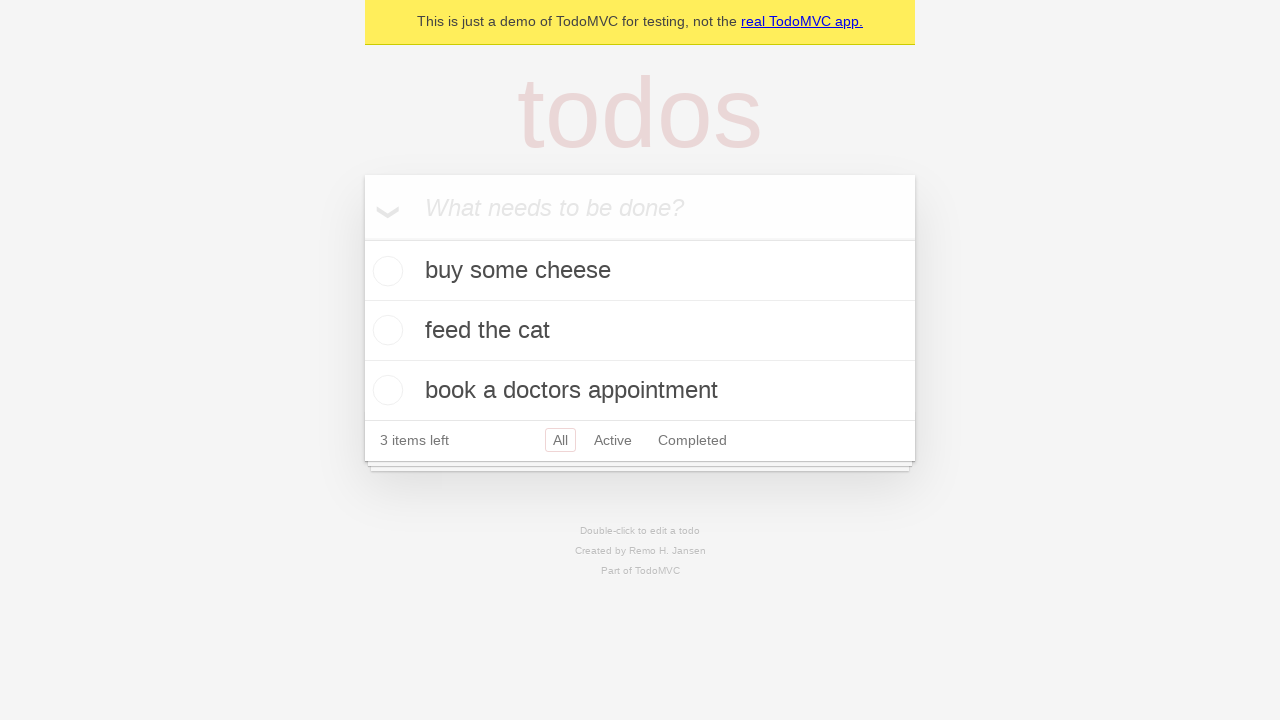

Double-clicked second todo item to enter edit mode at (640, 331) on internal:testid=[data-testid="todo-item"s] >> nth=1
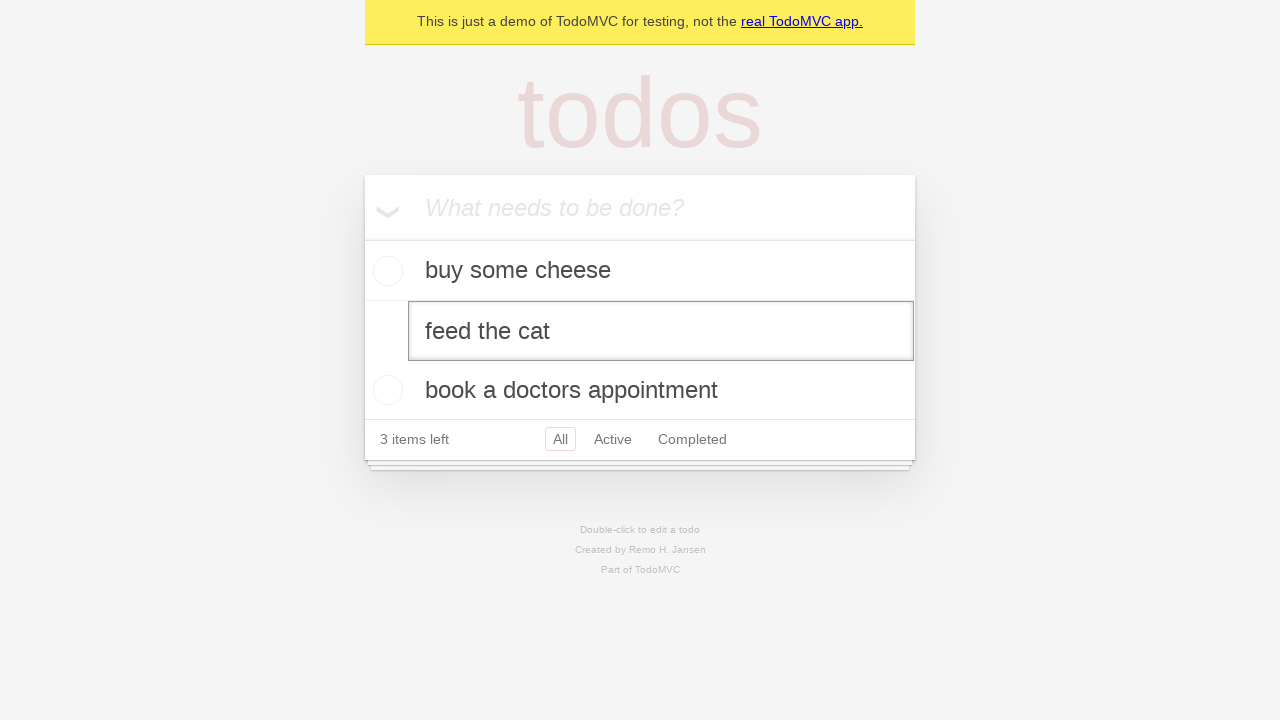

Changed todo text to 'buy some sausages' on internal:testid=[data-testid="todo-item"s] >> nth=1 >> internal:role=textbox[nam
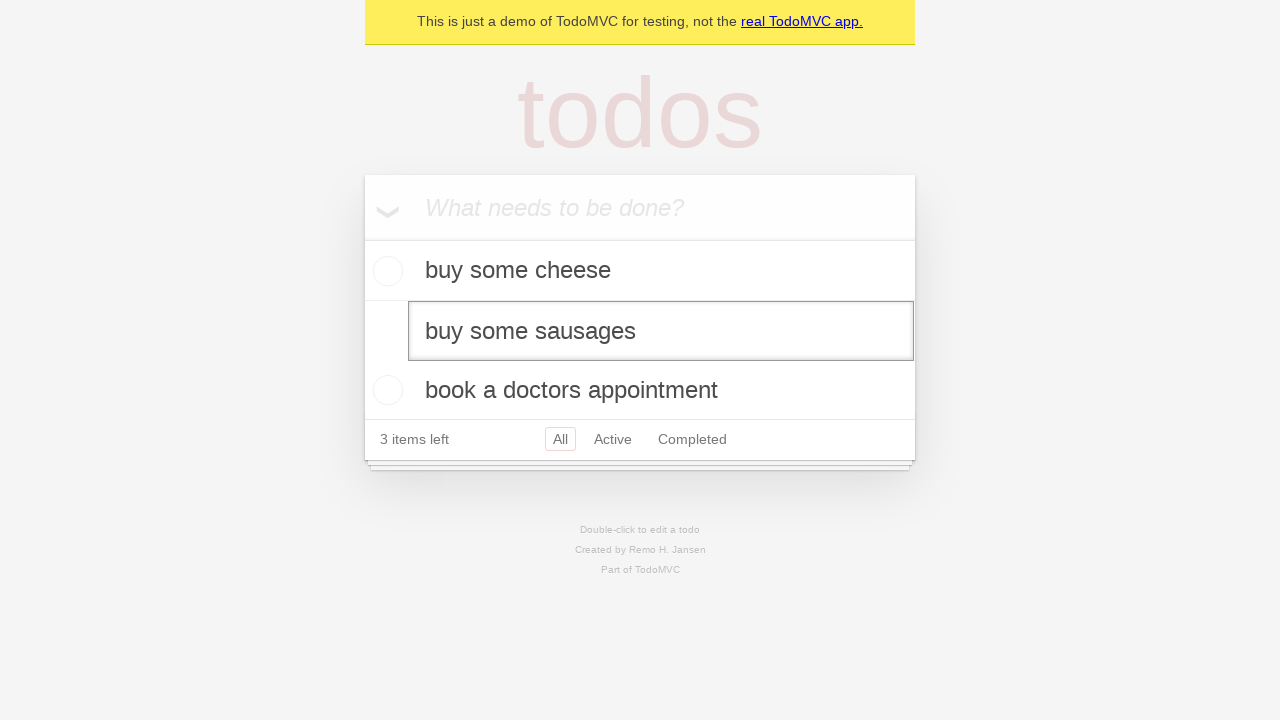

Pressed Enter to save edited todo on internal:testid=[data-testid="todo-item"s] >> nth=1 >> internal:role=textbox[nam
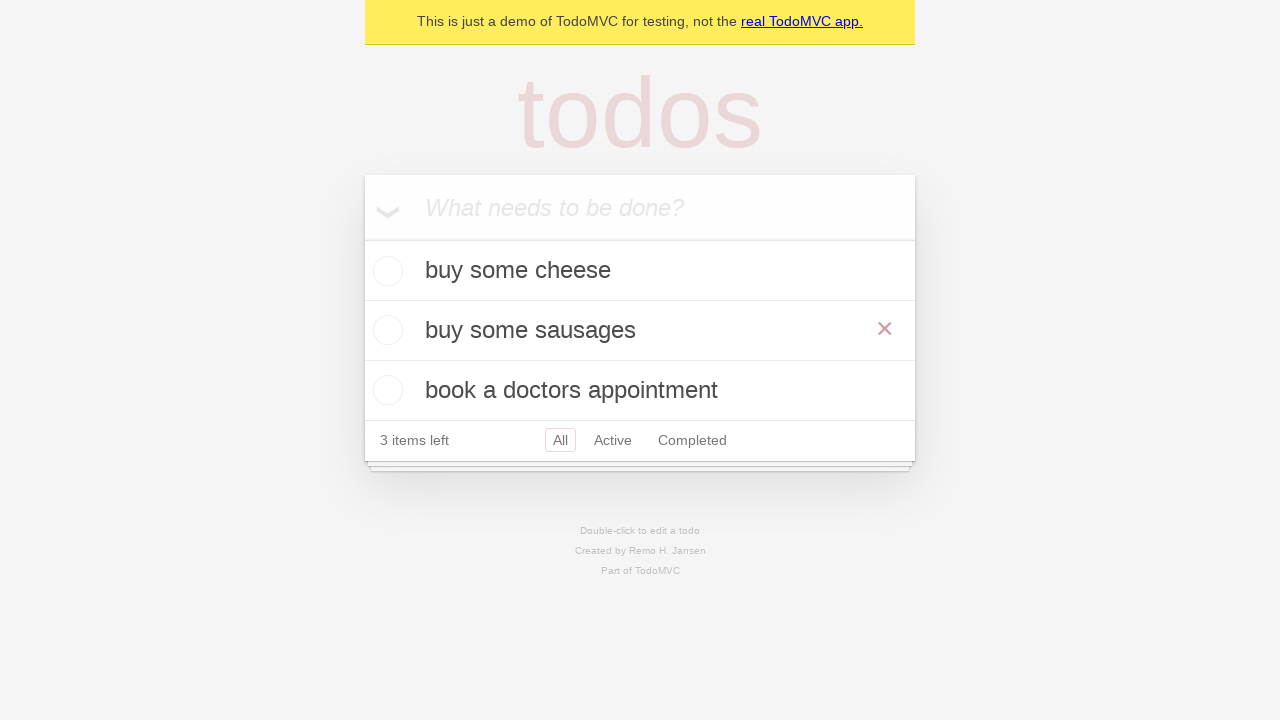

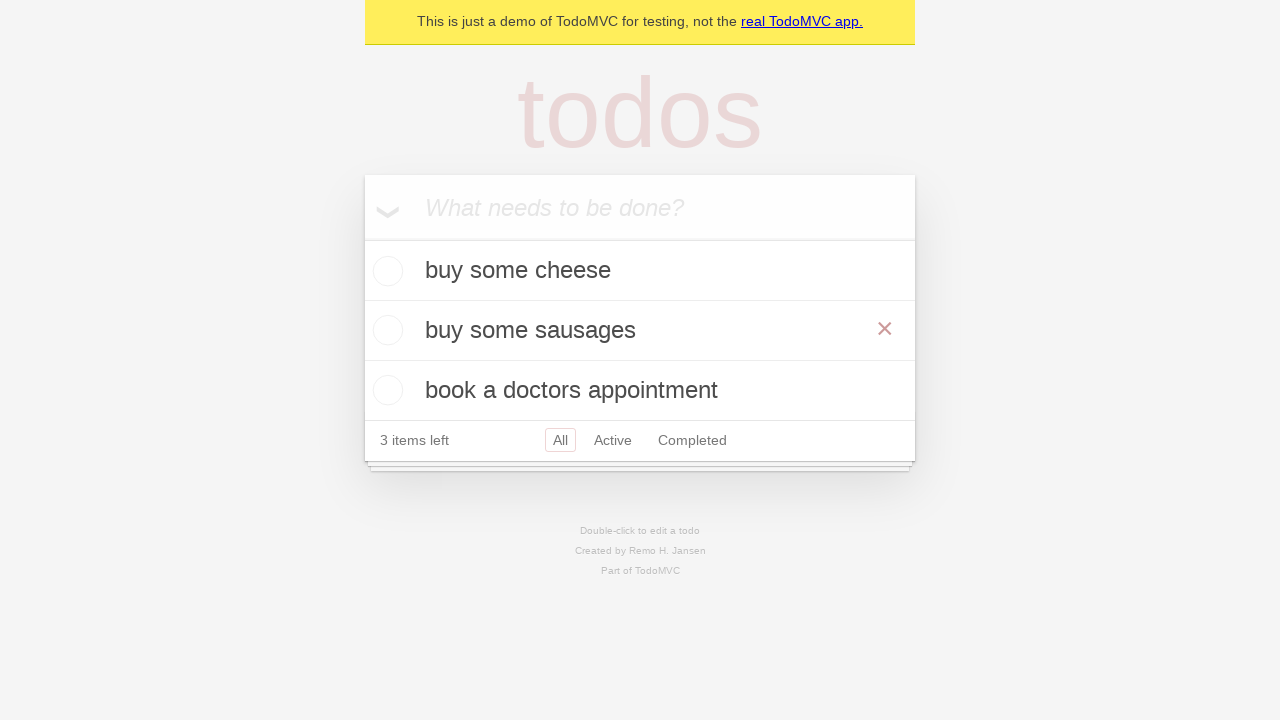